Tests contact form field validation by filling fields with invalid/empty data and clicking outside the message field to trigger validation, then checks for error messages

Starting URL: http://jupiter.cloud.planittesting.com

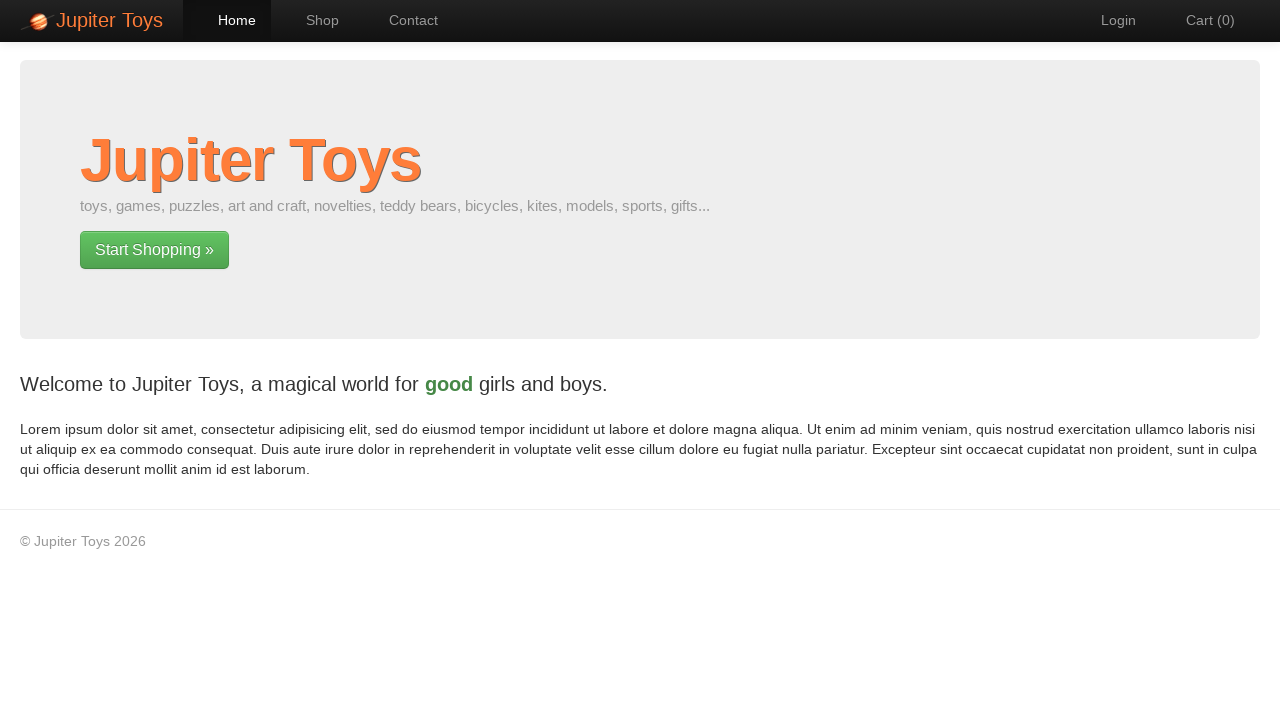

Navigated to Jupiter contact form test page
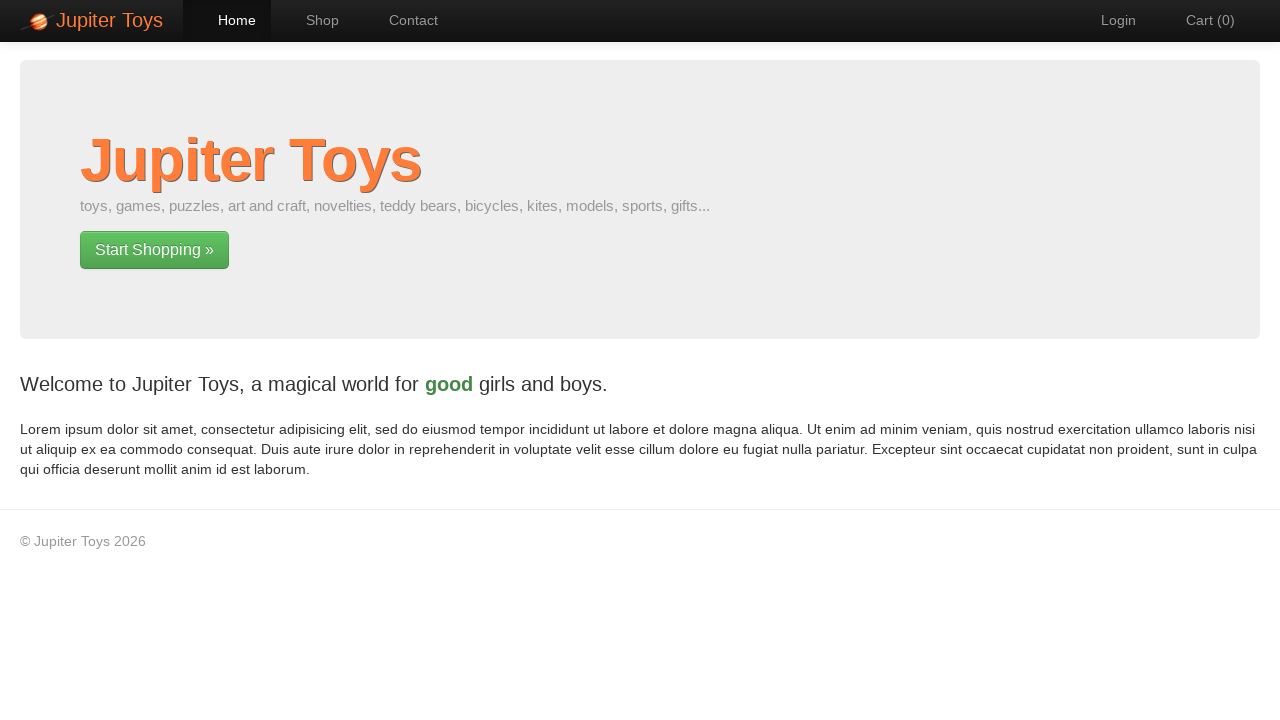

Clicked Contact navigation link at (404, 20) on #nav-contact
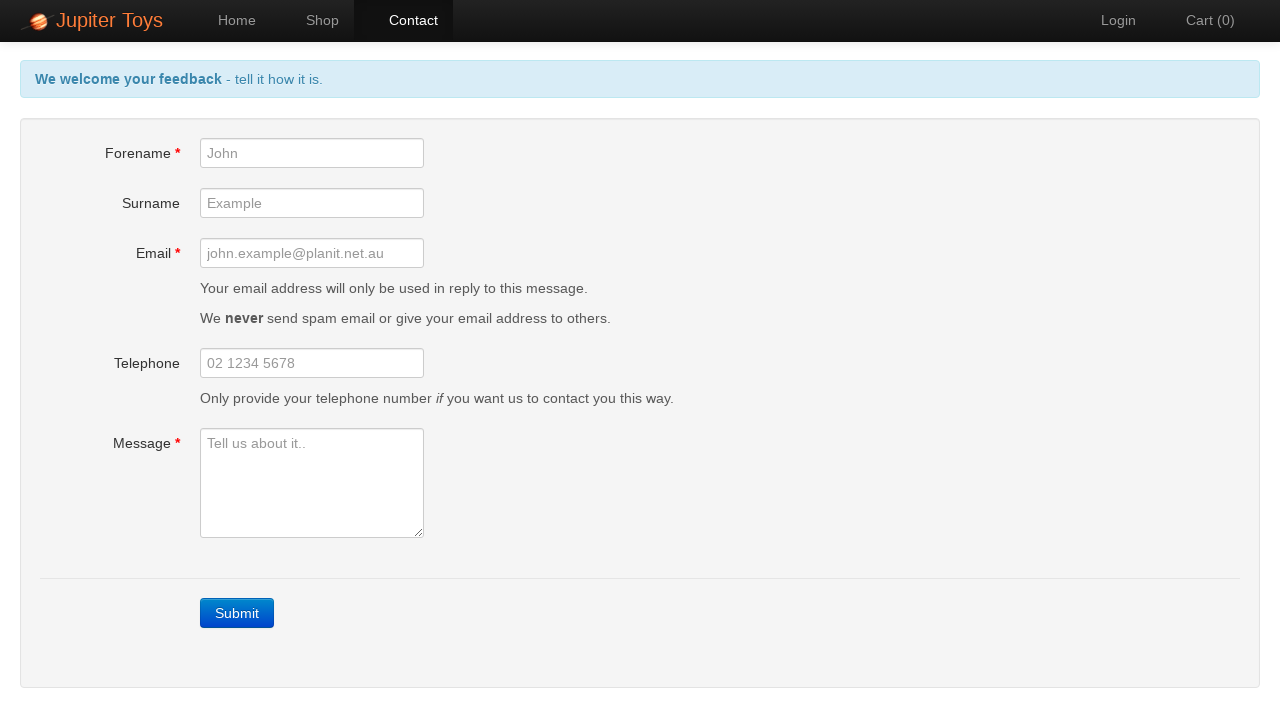

Submit button is now visible
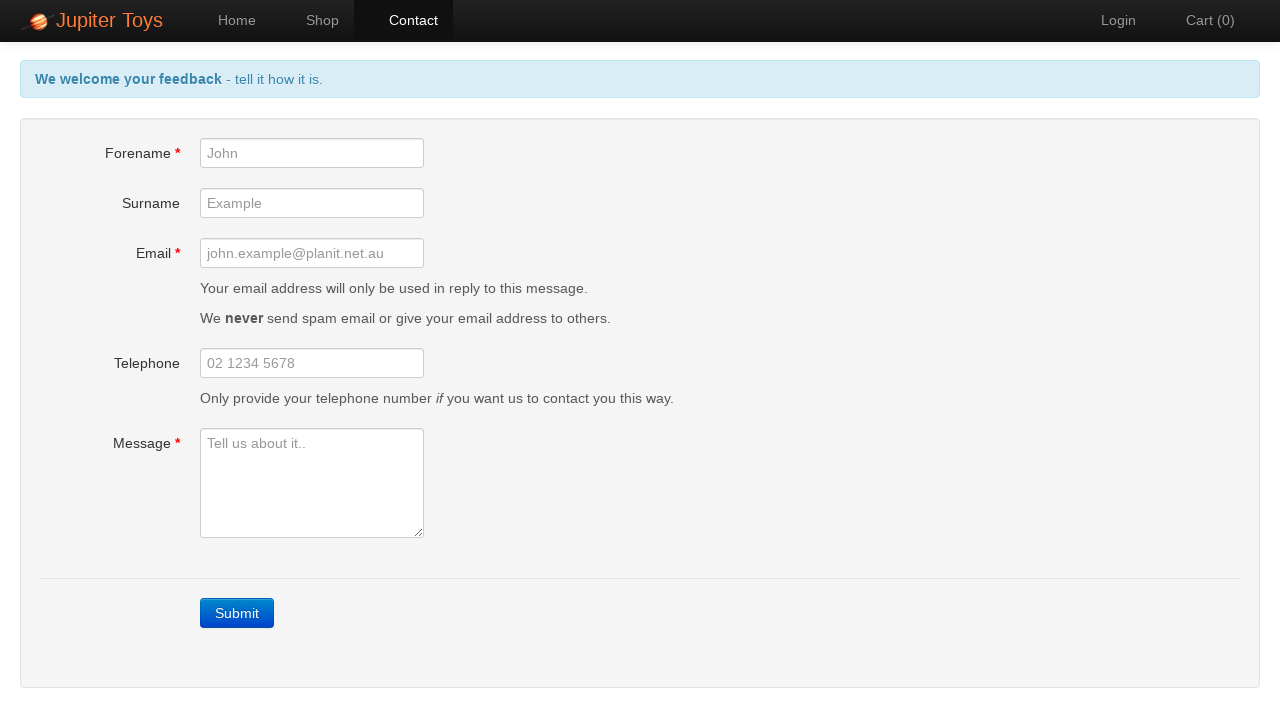

Cleared forename field (left empty for validation test) on #forename
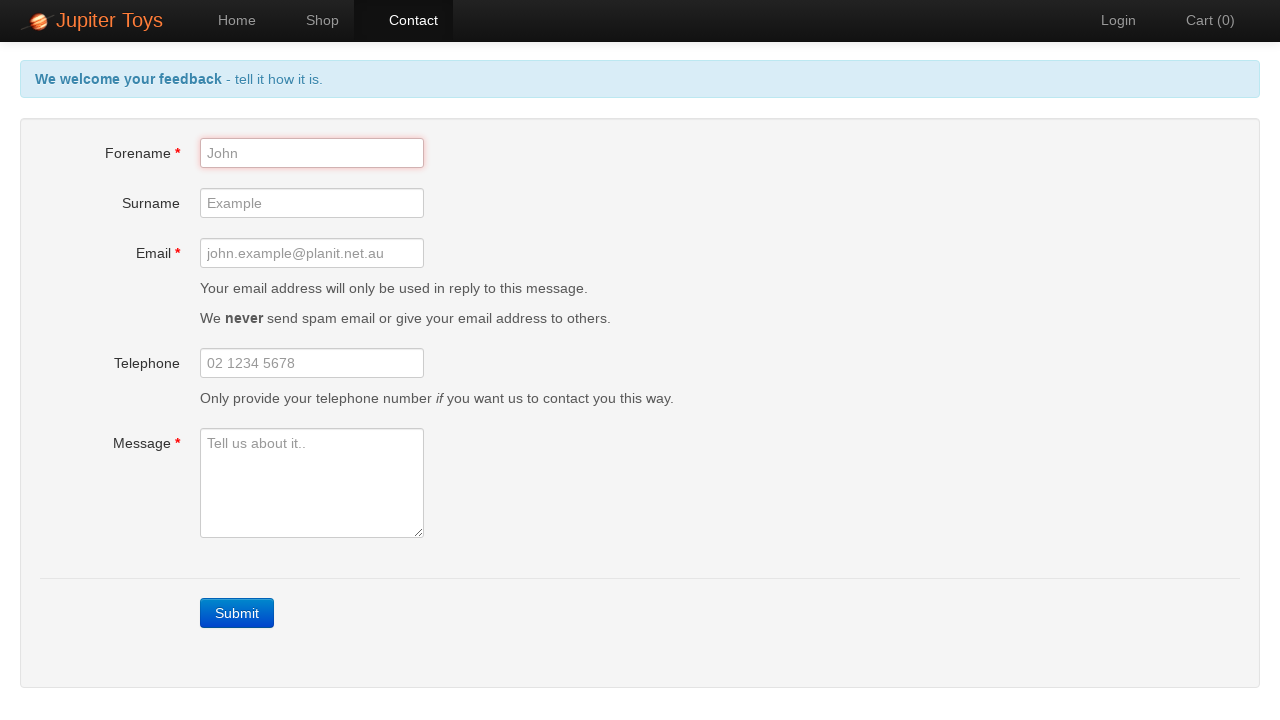

Filled email field with invalid format 'invalid.email.format' on #email
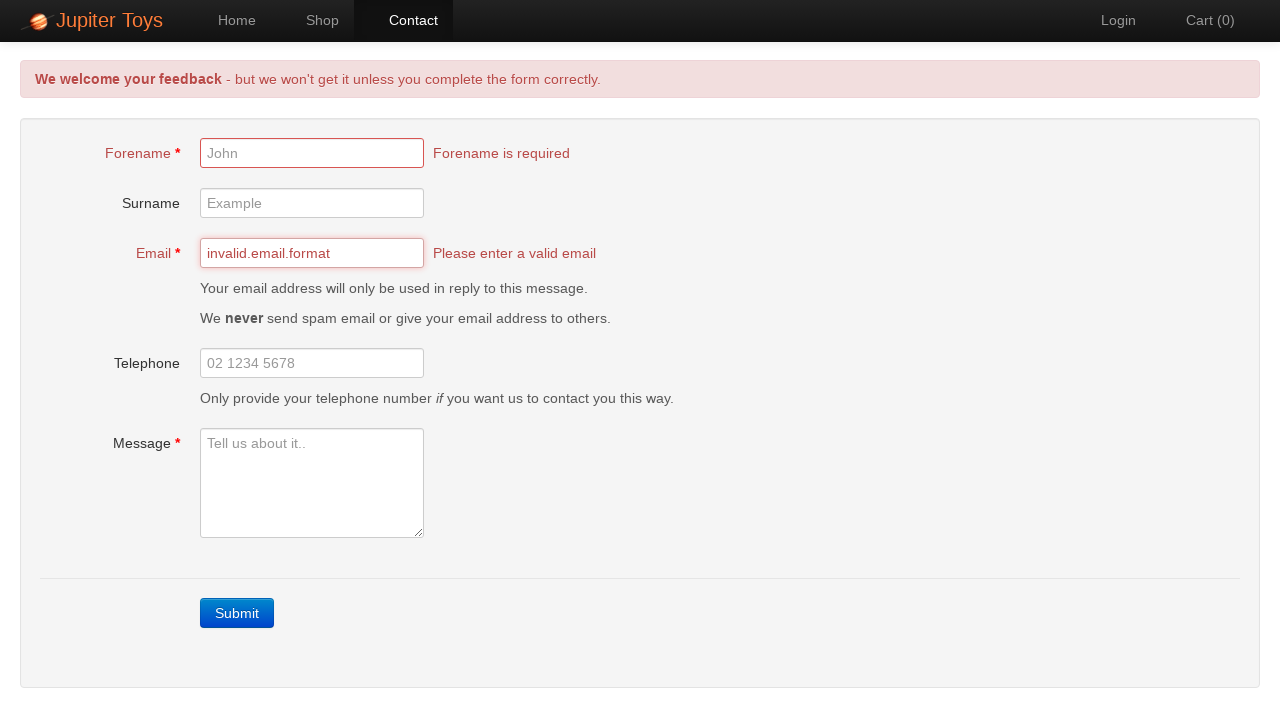

Cleared message field (left empty for validation test) on #message
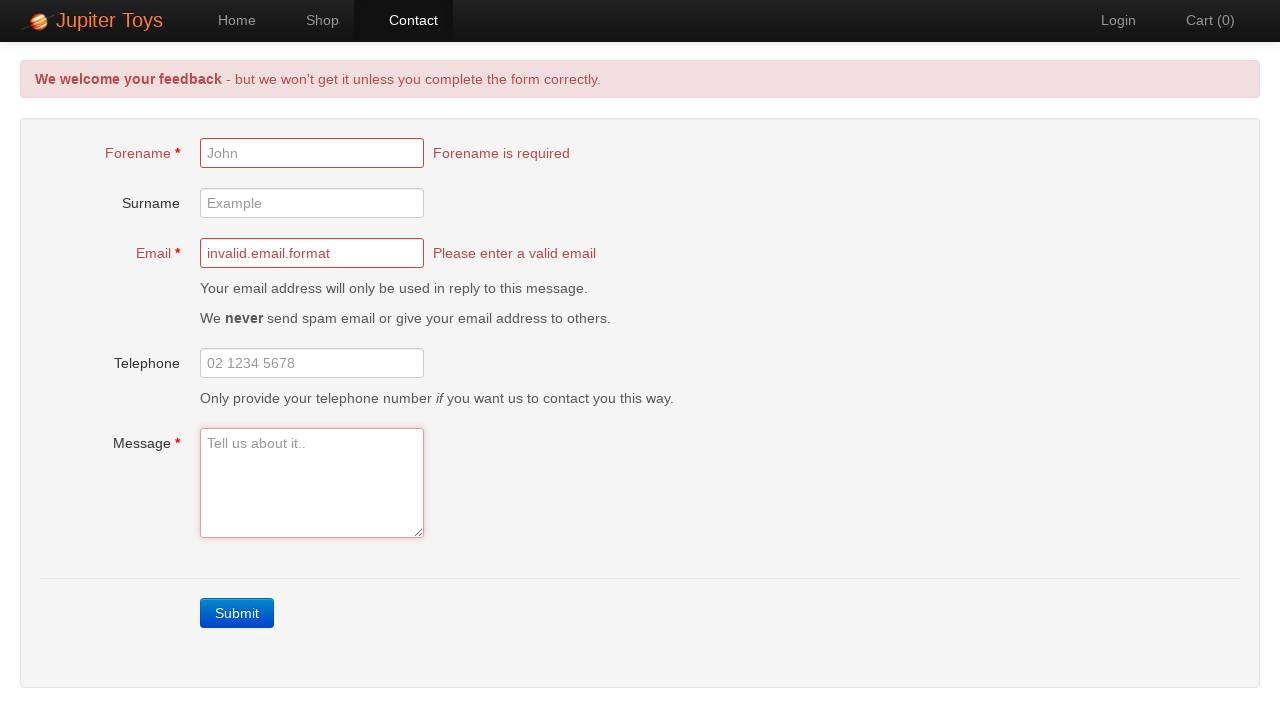

Clicked outside message field to trigger validation at (500, 300) on body
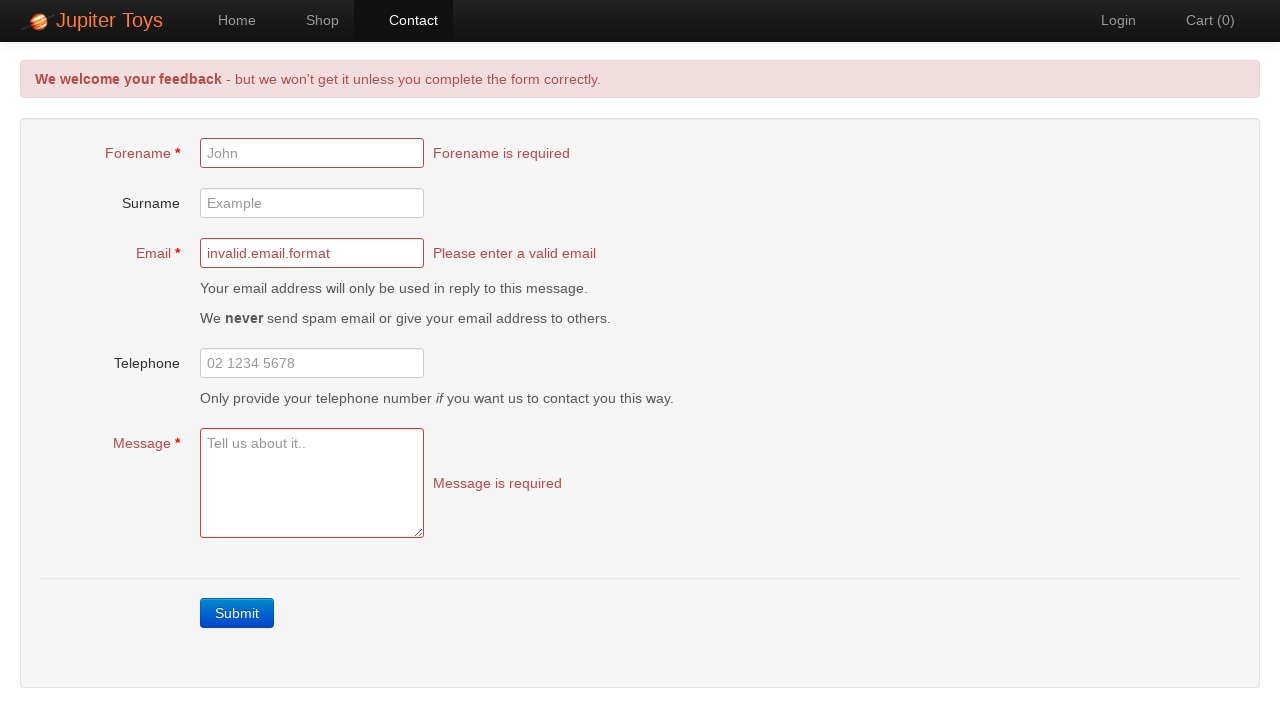

Waited 2000ms for validation errors to appear
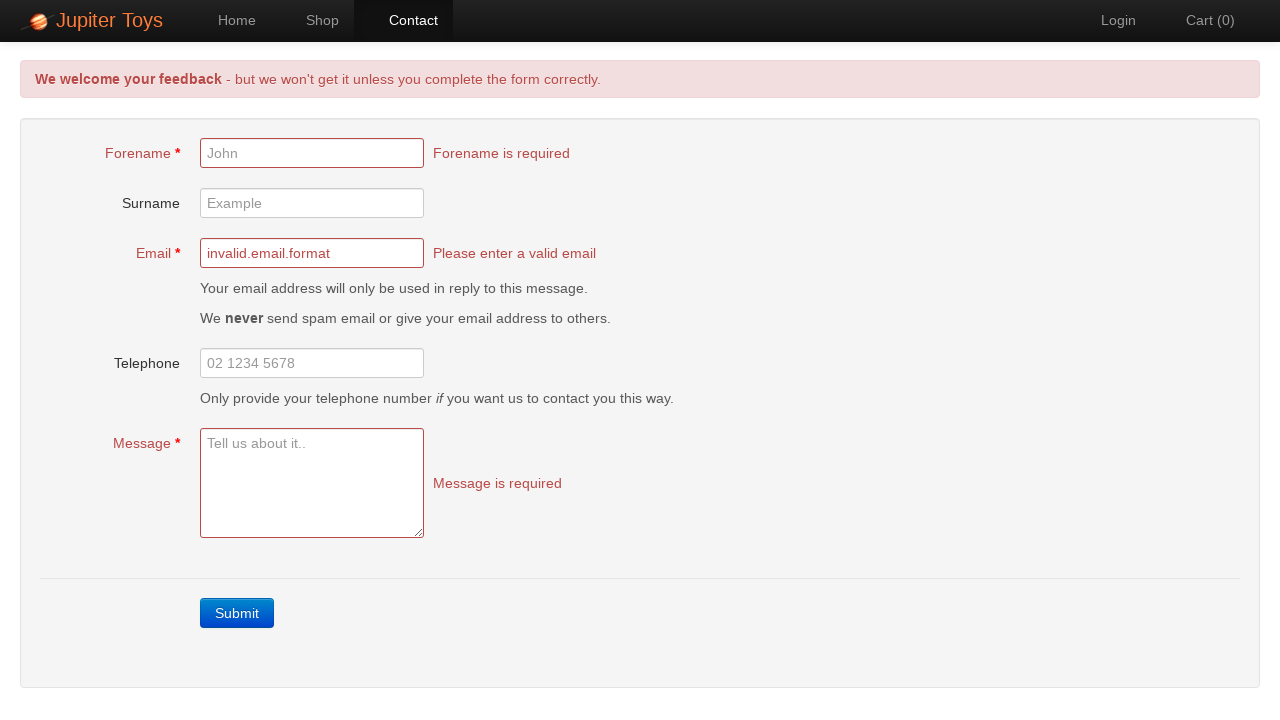

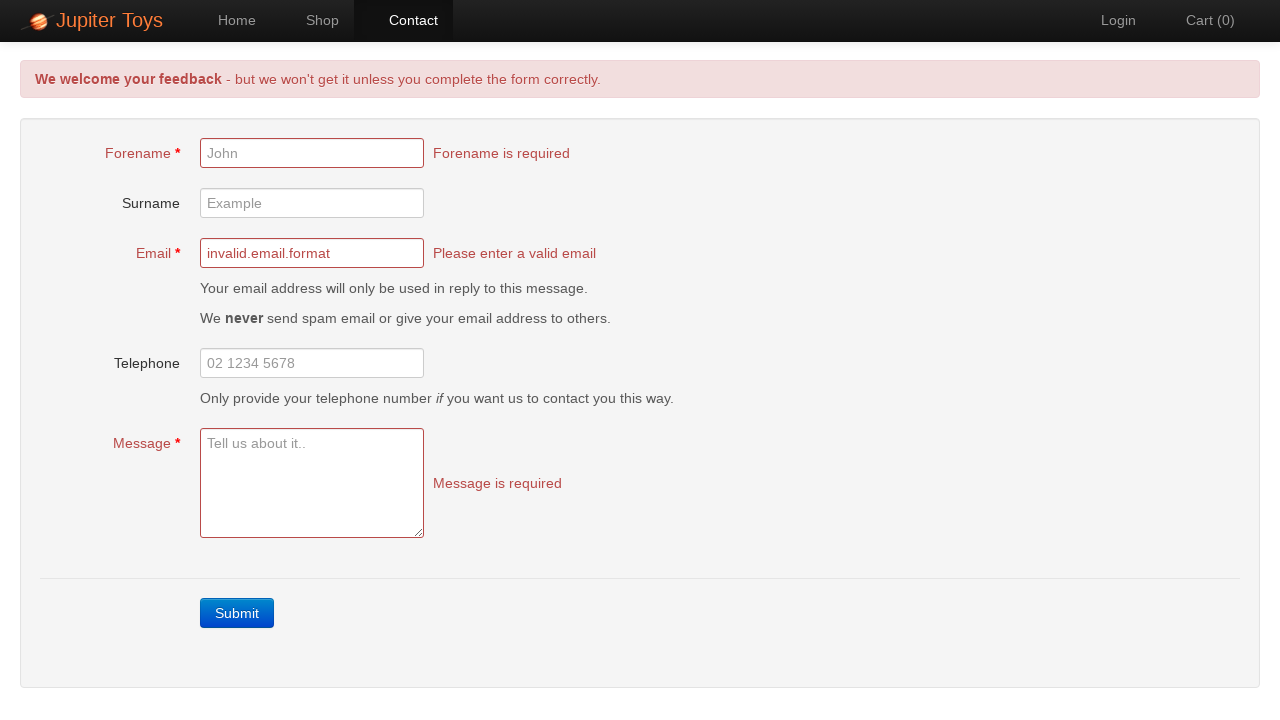